Navigates to example.com, finds a link element, retrieves its href attribute, and navigates back in browser history

Starting URL: https://example.com/

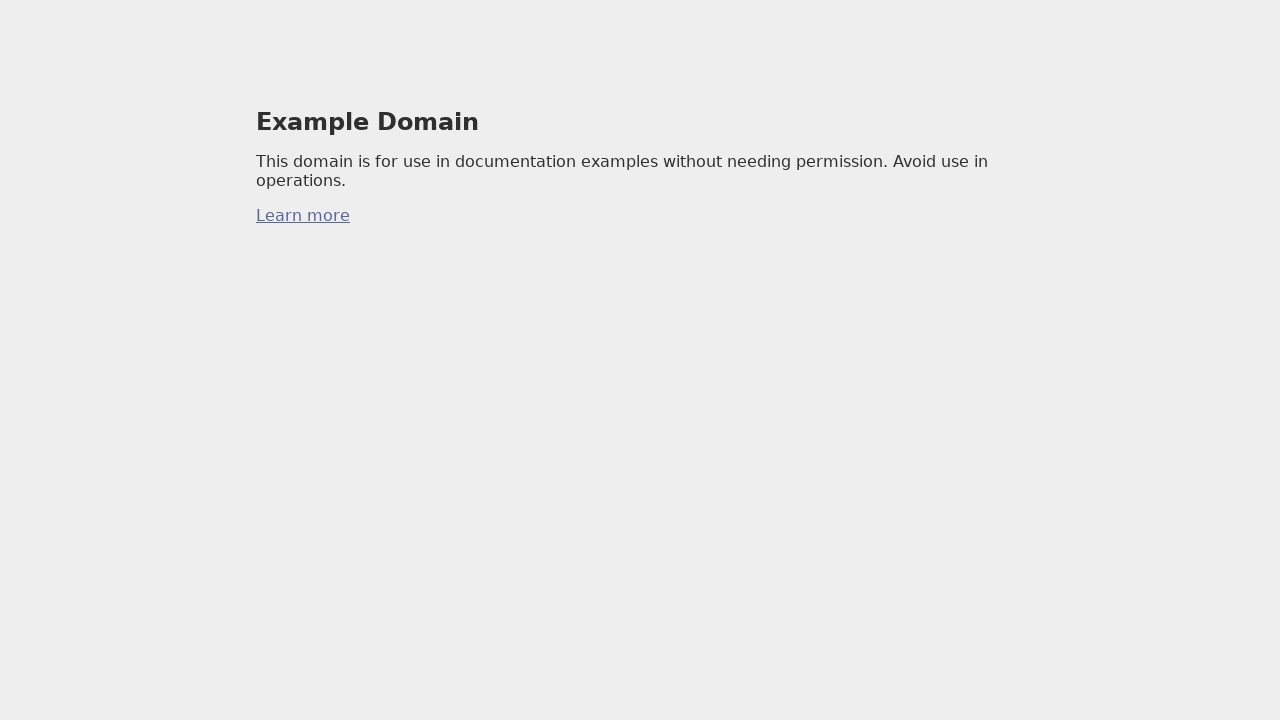

Found the first link element on the page
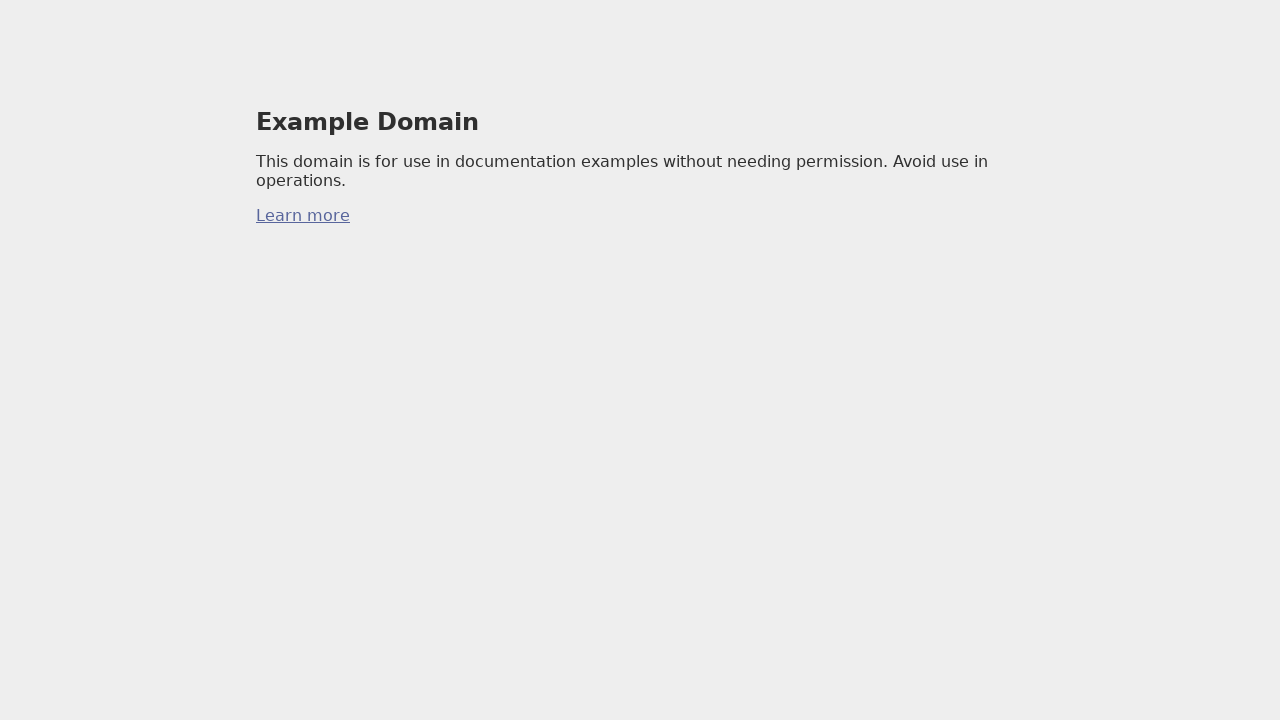

Retrieved href attribute value: https://iana.org/domains/example
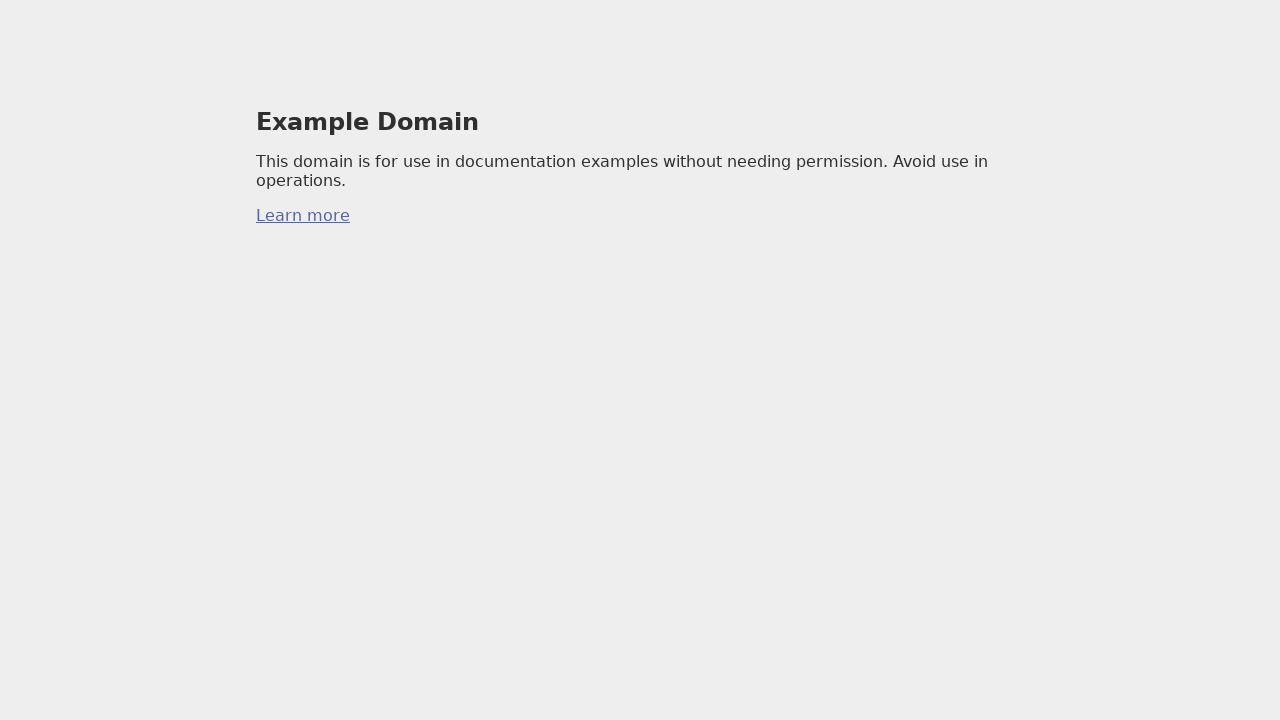

Navigated back in browser history
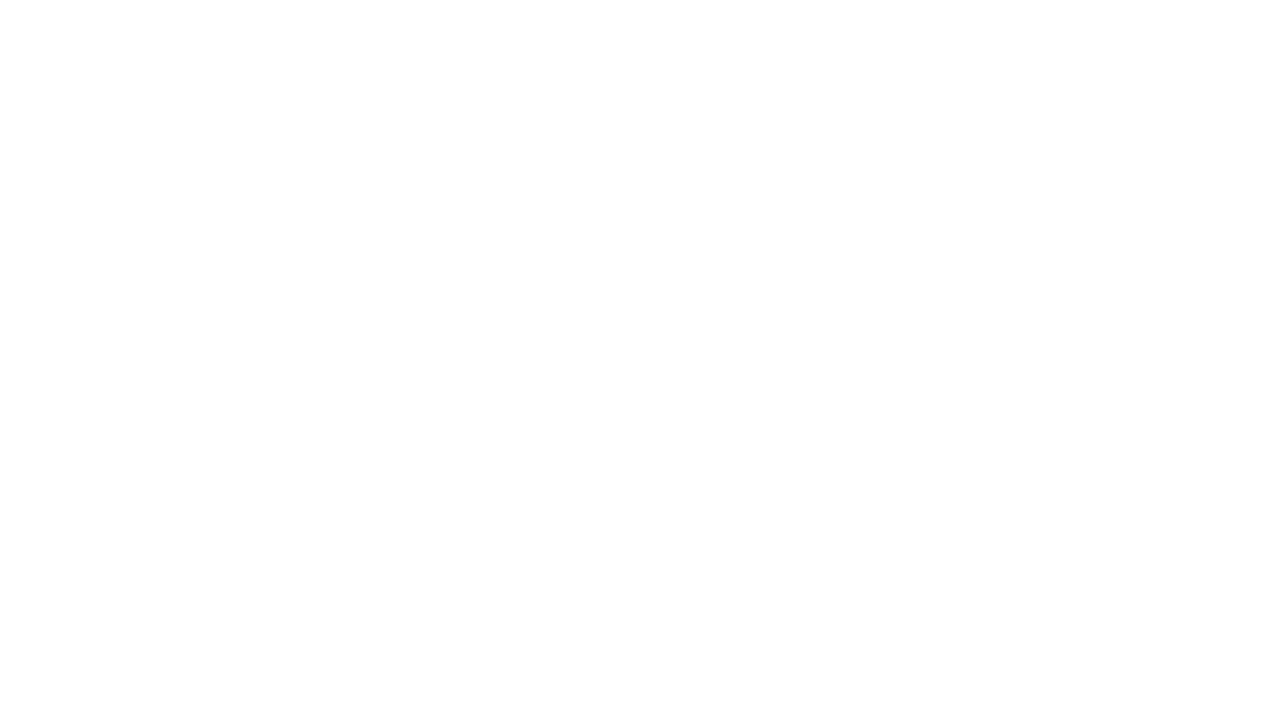

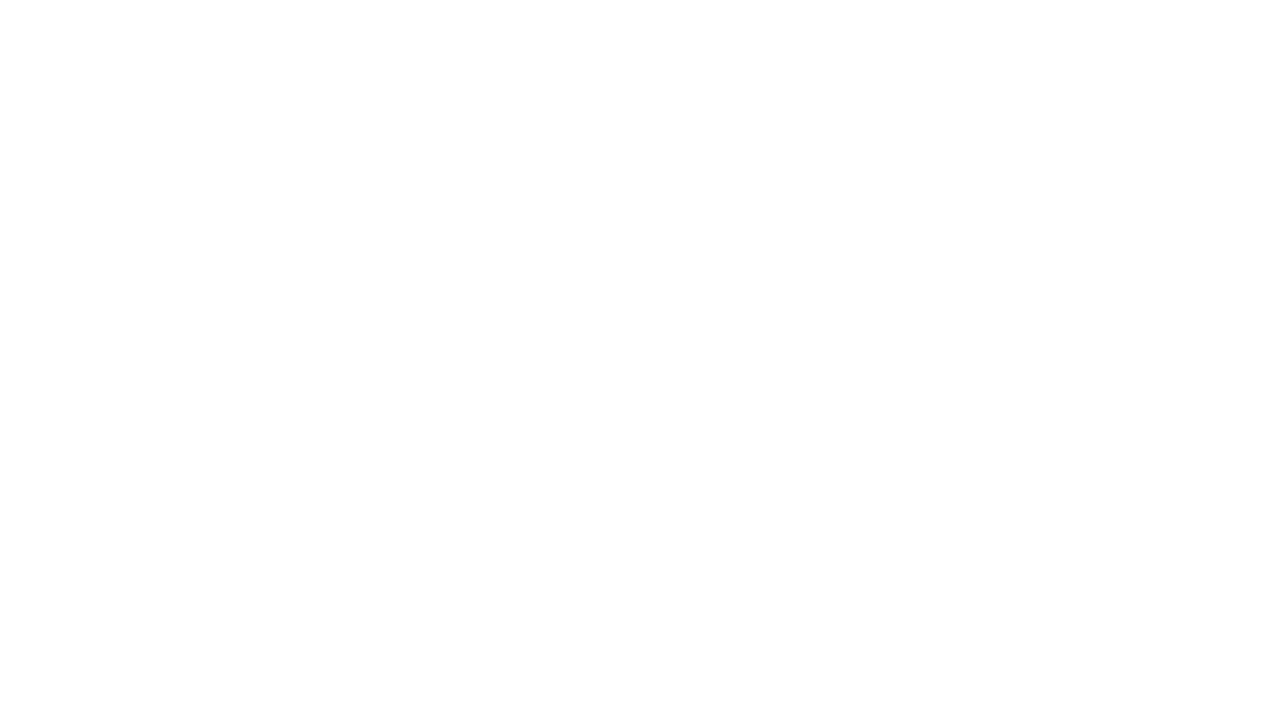